Tests home page navigation by clicking on the Shop menu to verify the page loads correctly on an e-commerce practice site

Starting URL: https://practice.automationtesting.in/

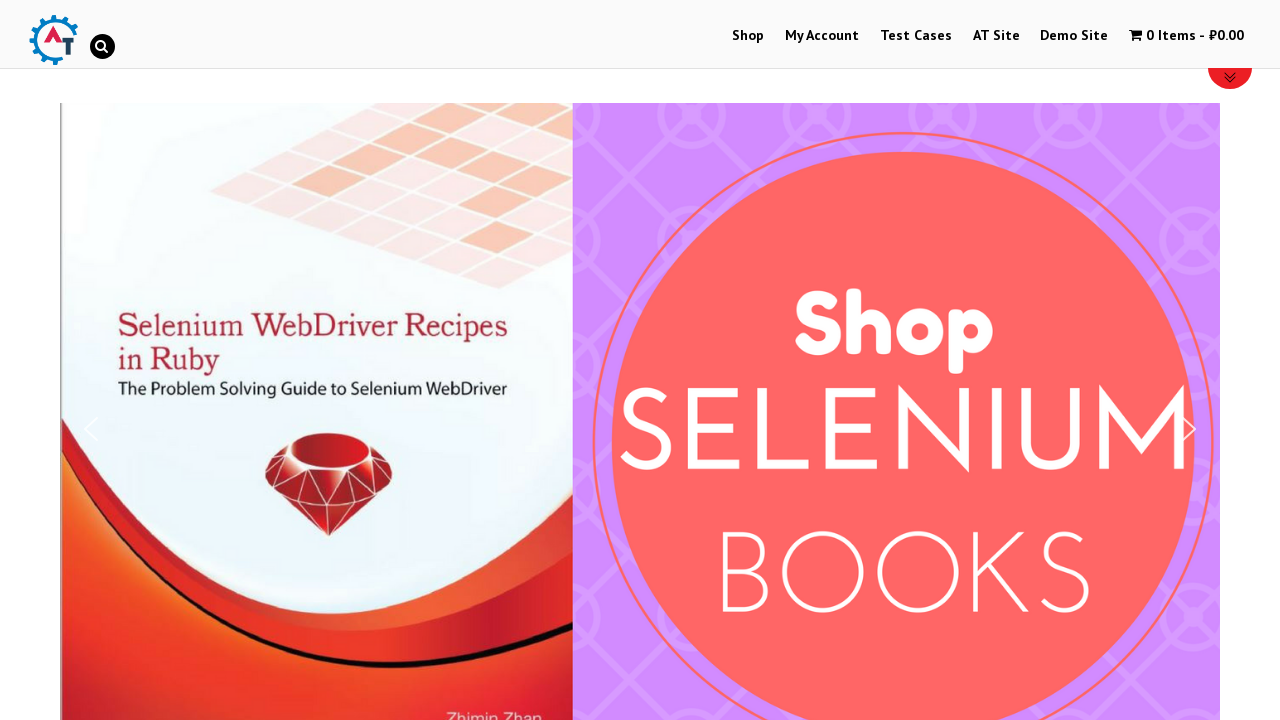

Clicked on Shop menu item at (748, 36) on #menu-item-40
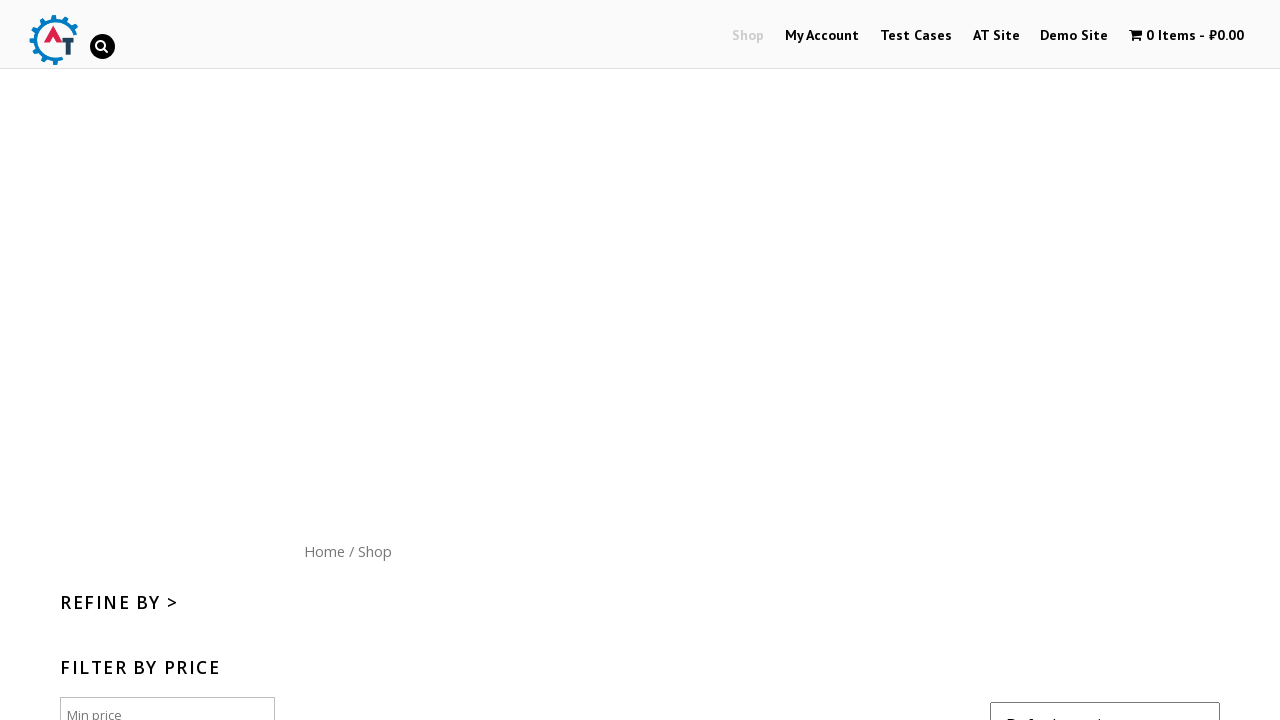

Shop page loaded successfully with all network requests completed
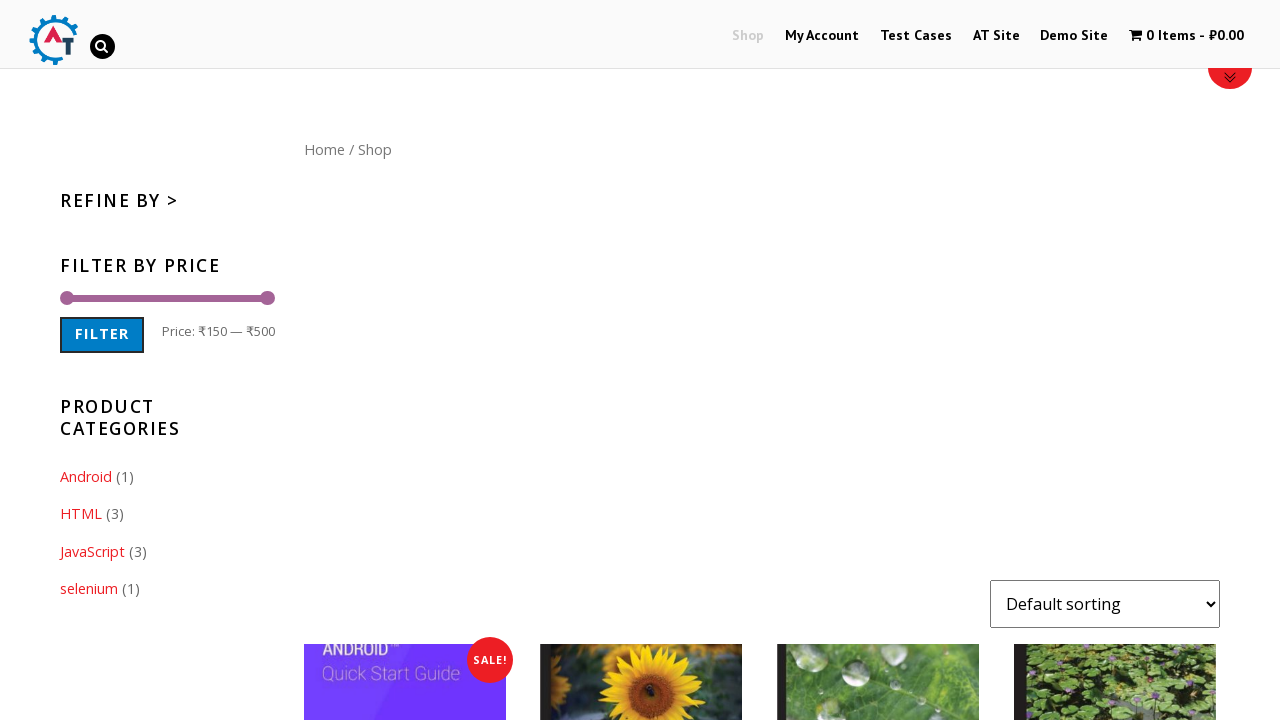

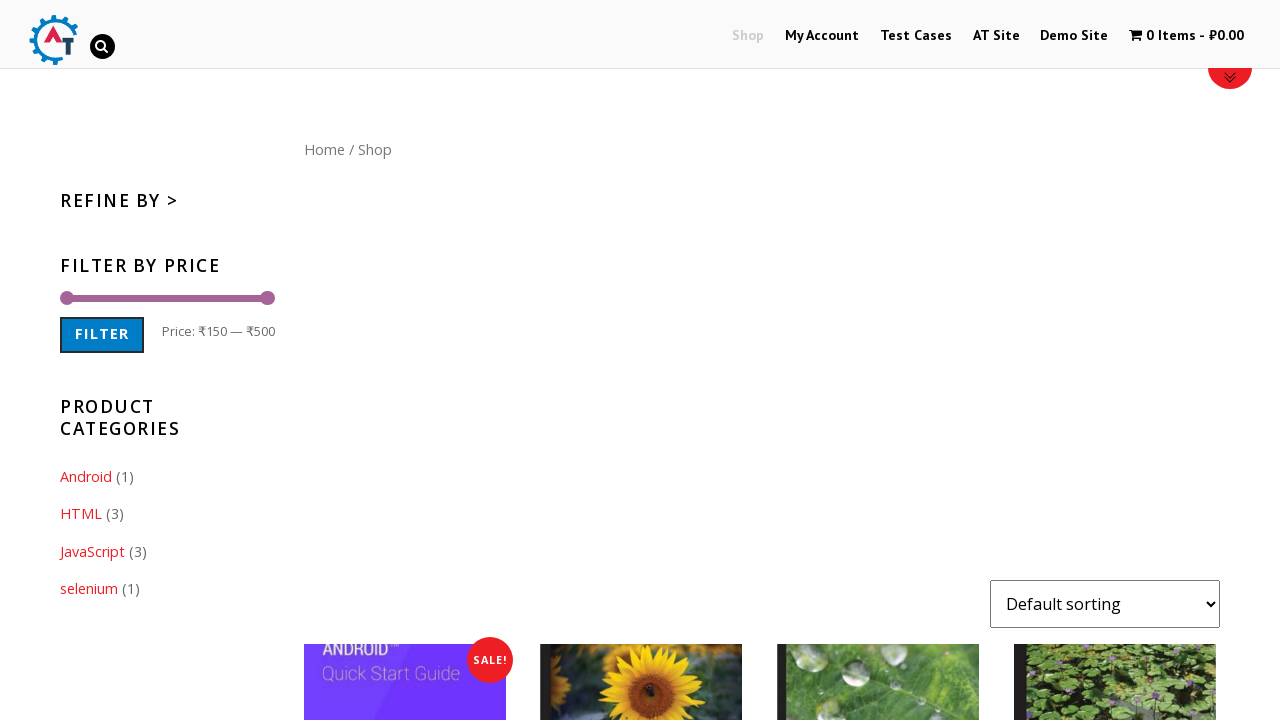